Tests that edits are saved when the input field loses focus (blur event).

Starting URL: https://demo.playwright.dev/todomvc

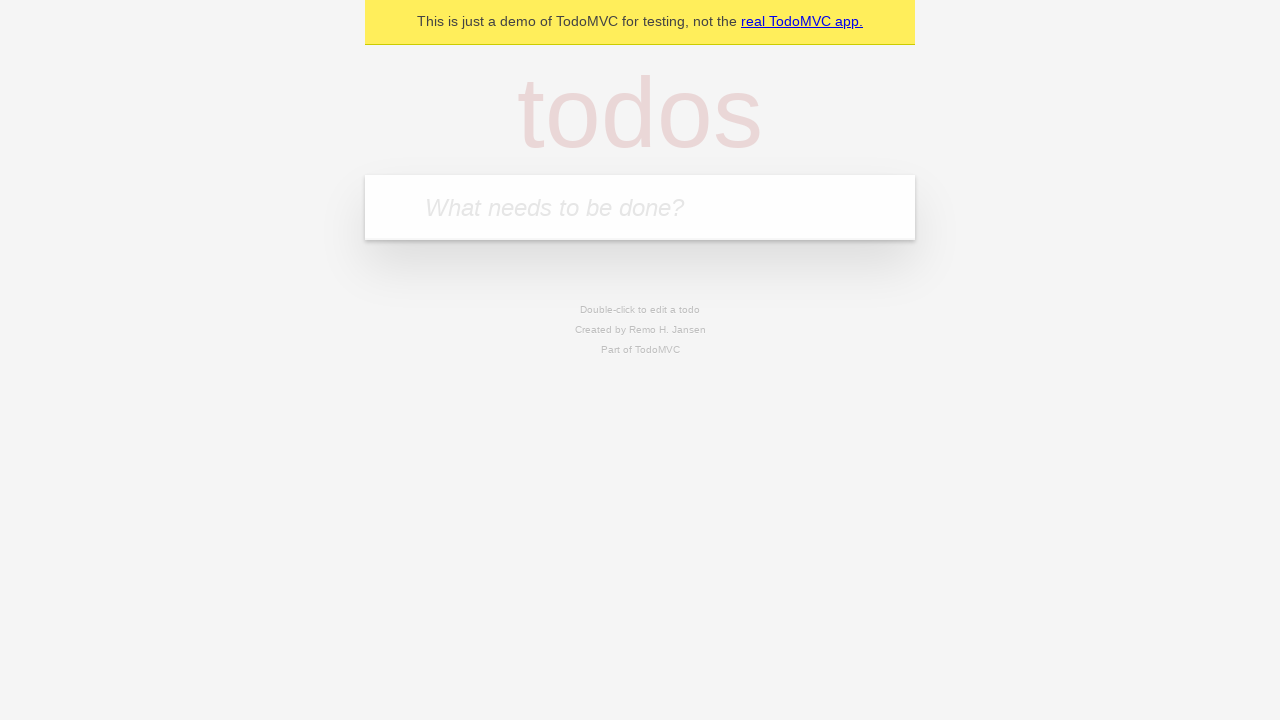

Filled todo input with 'buy some cheese' on internal:attr=[placeholder="What needs to be done?"i]
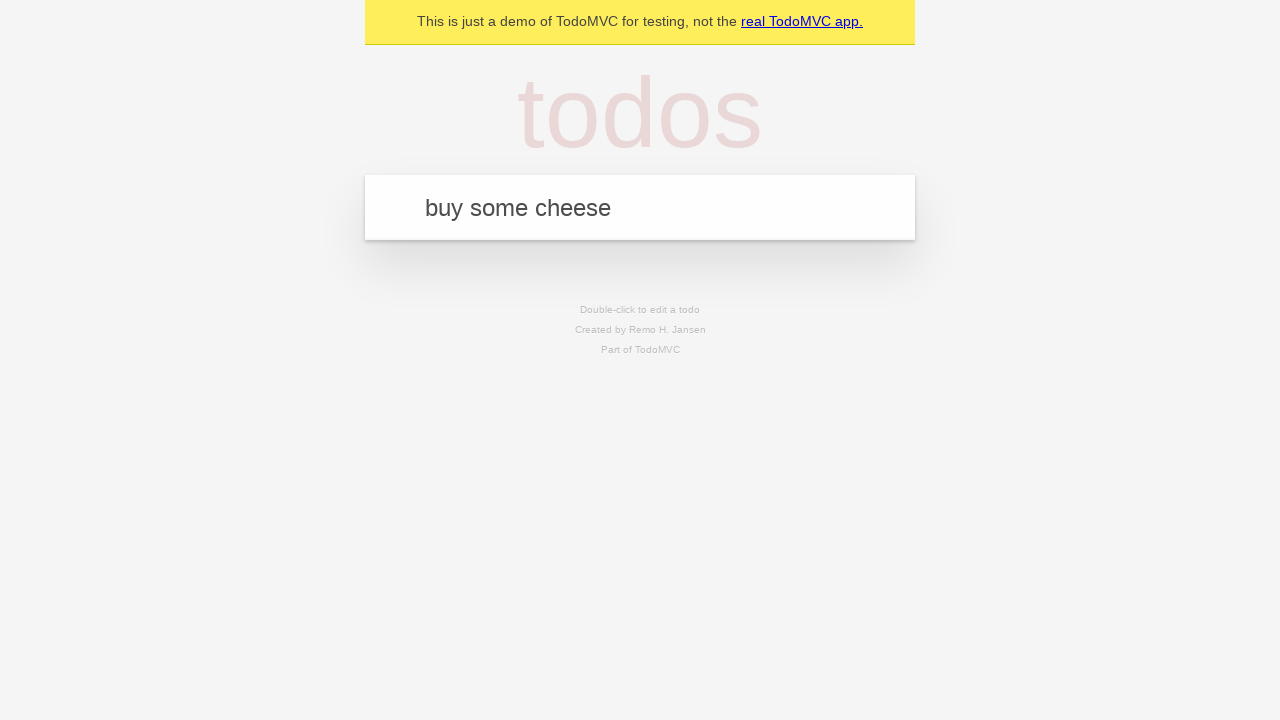

Pressed Enter to create first todo on internal:attr=[placeholder="What needs to be done?"i]
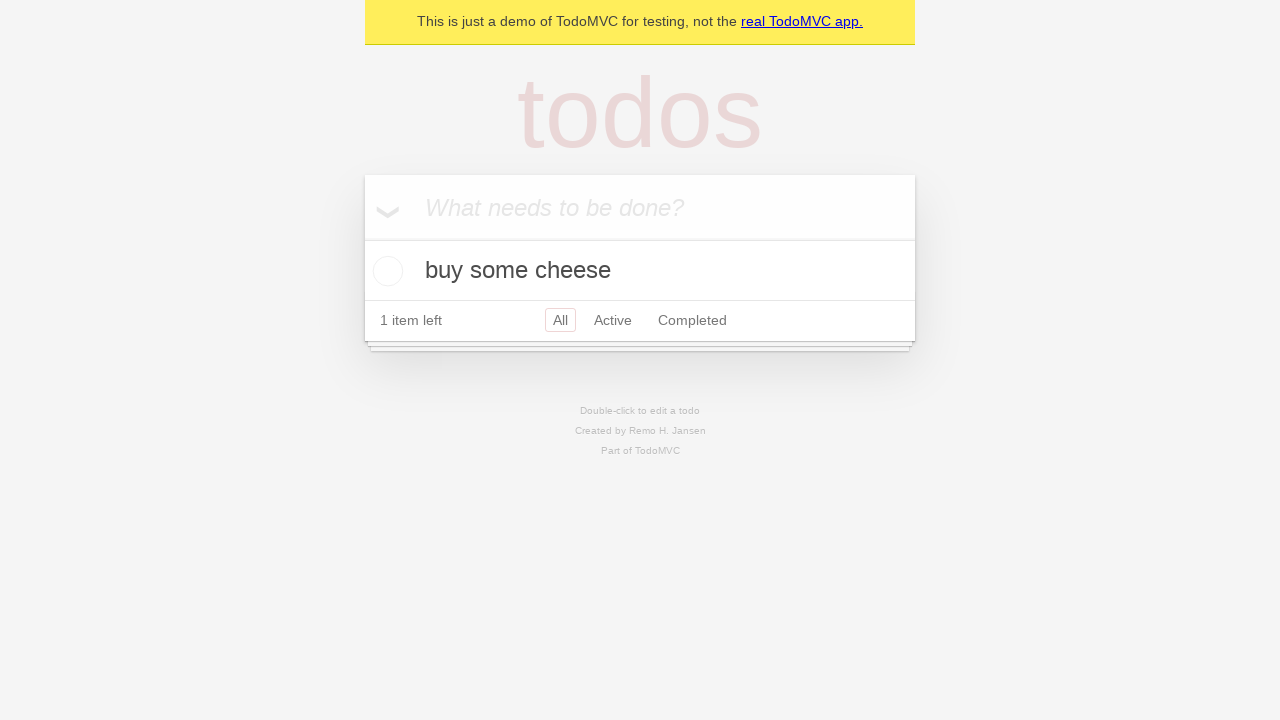

Filled todo input with 'feed the cat' on internal:attr=[placeholder="What needs to be done?"i]
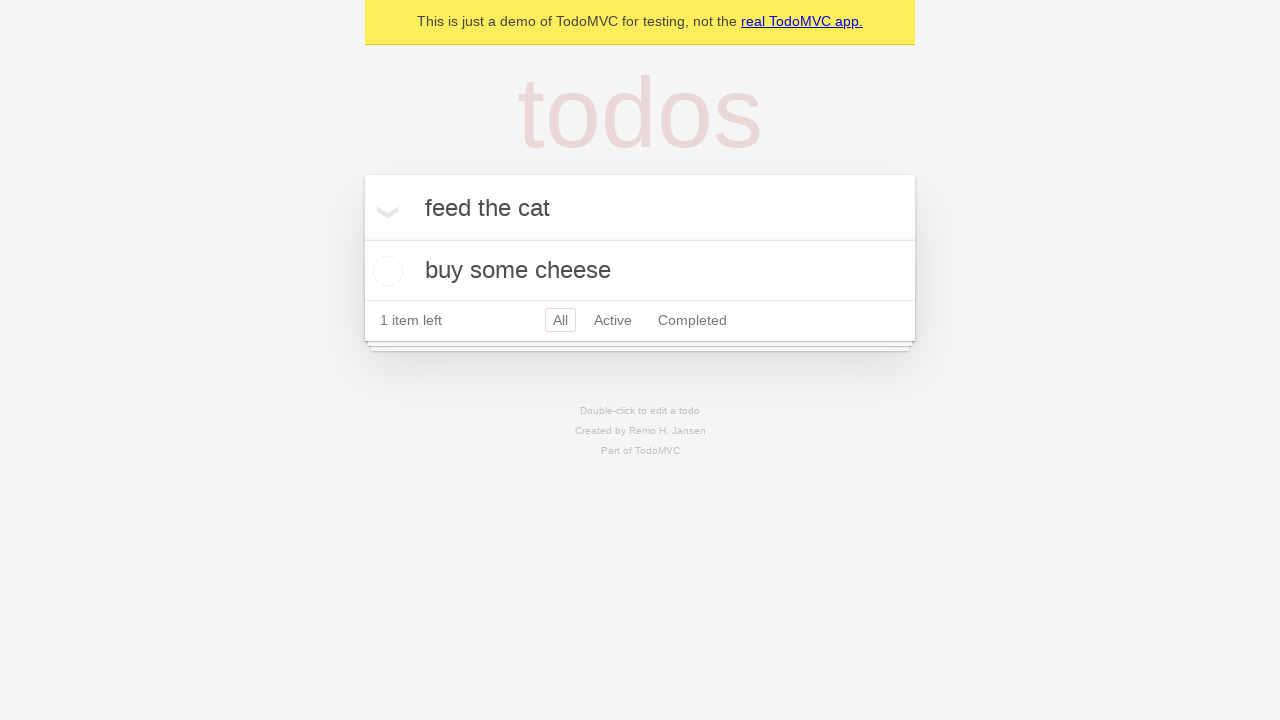

Pressed Enter to create second todo on internal:attr=[placeholder="What needs to be done?"i]
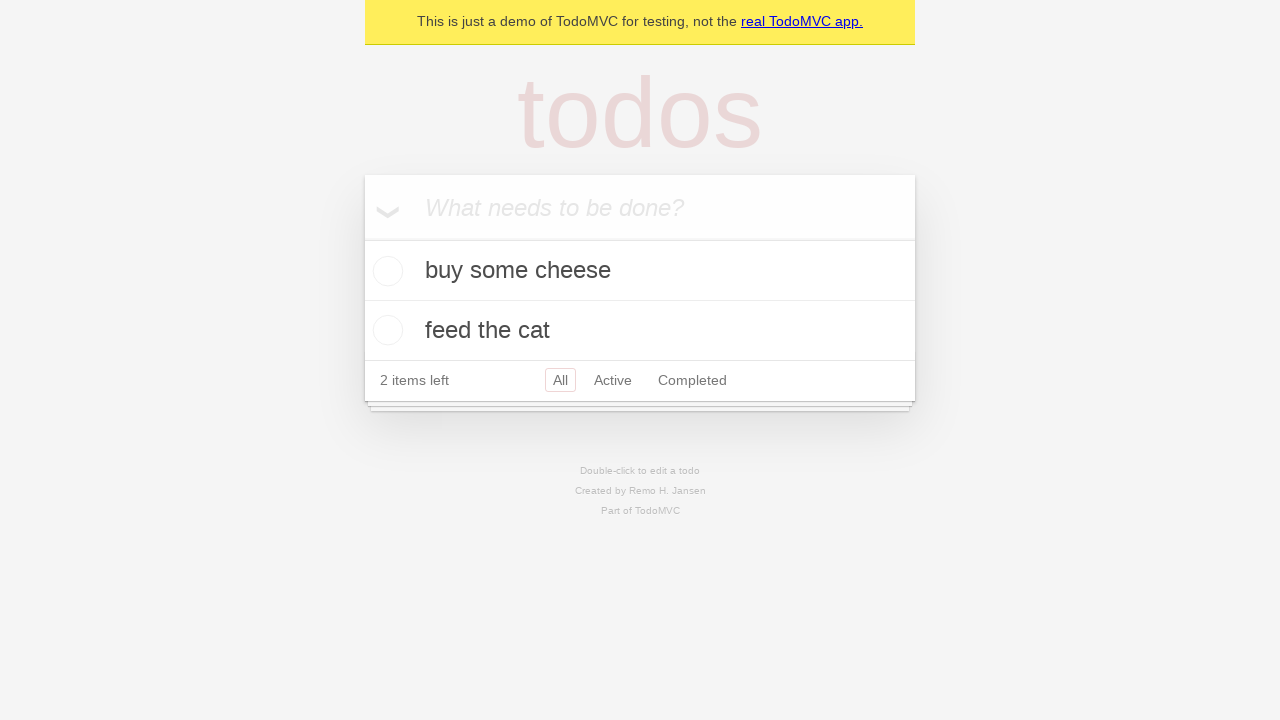

Filled todo input with 'book a doctors appointment' on internal:attr=[placeholder="What needs to be done?"i]
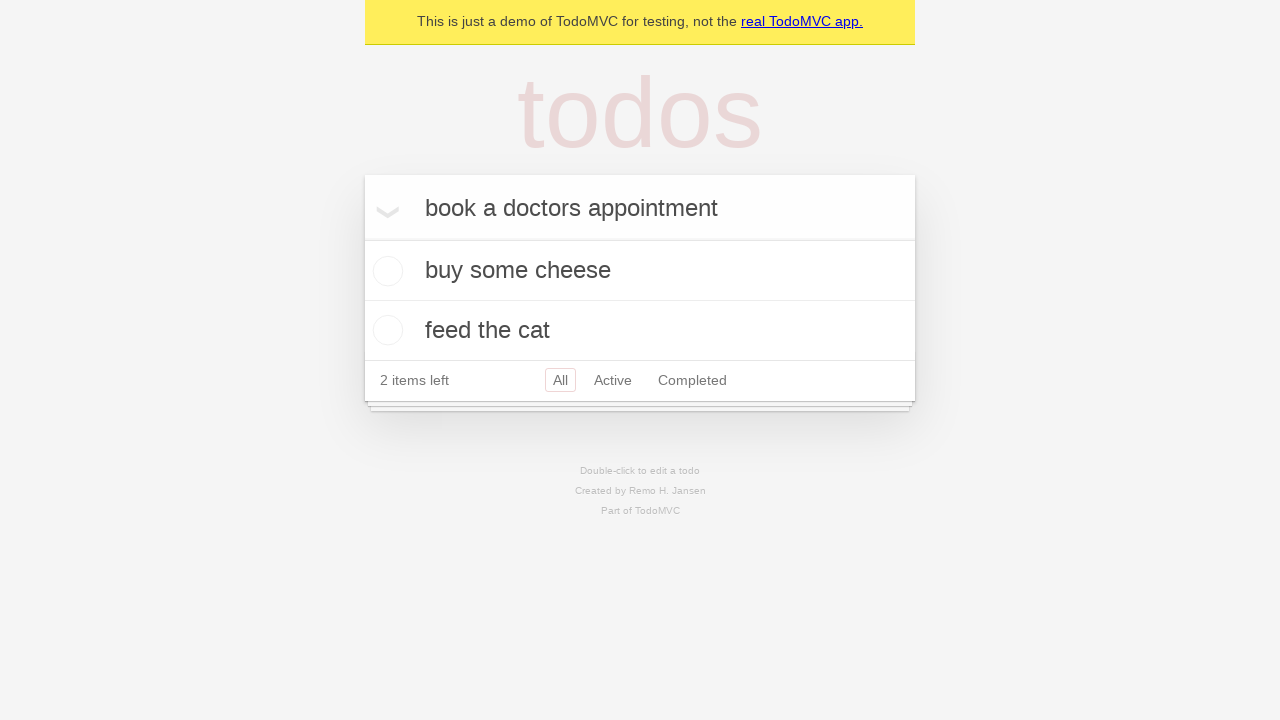

Pressed Enter to create third todo on internal:attr=[placeholder="What needs to be done?"i]
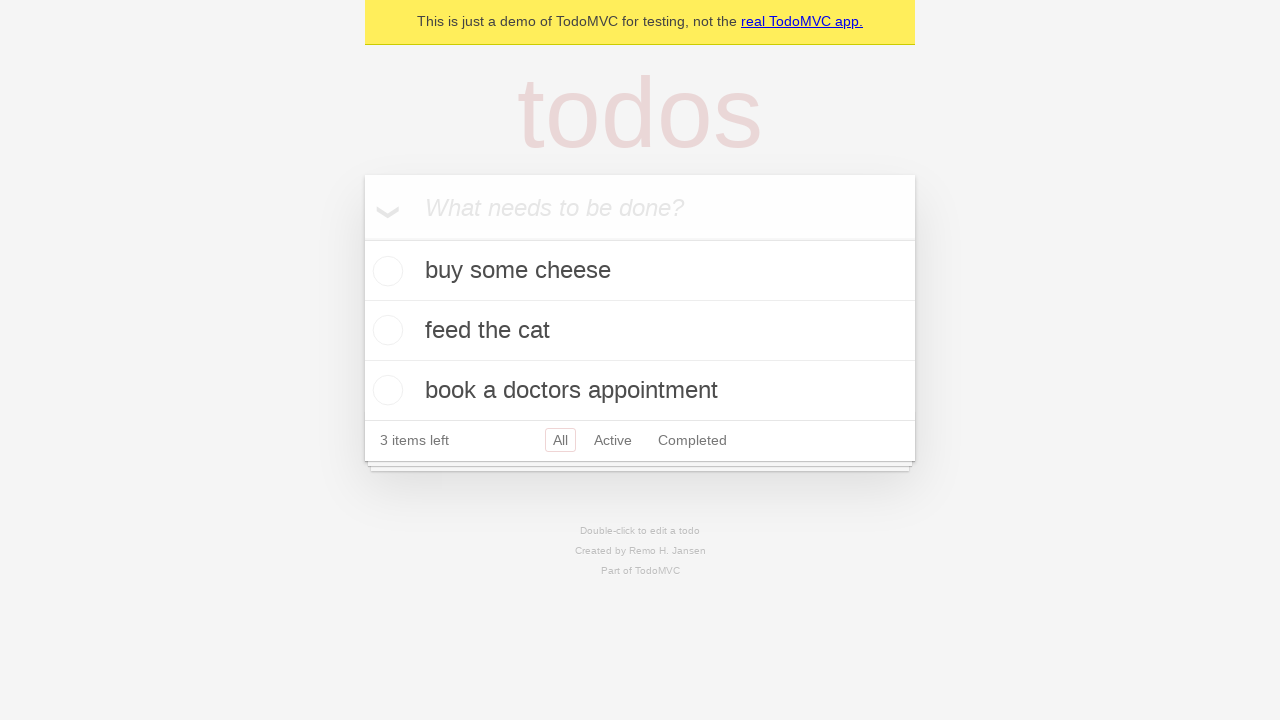

Double-clicked second todo item to enter edit mode at (640, 331) on internal:testid=[data-testid="todo-item"s] >> nth=1
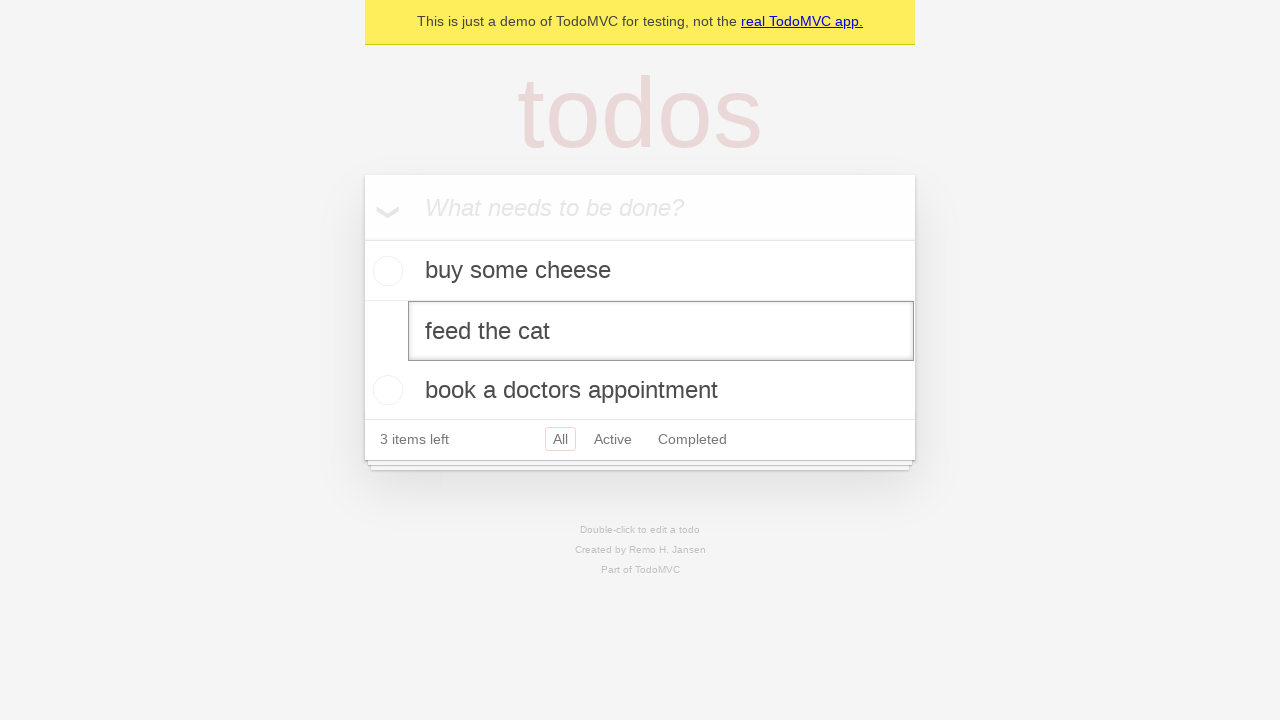

Filled edit field with 'buy some sausages' on internal:testid=[data-testid="todo-item"s] >> nth=1 >> internal:role=textbox[nam
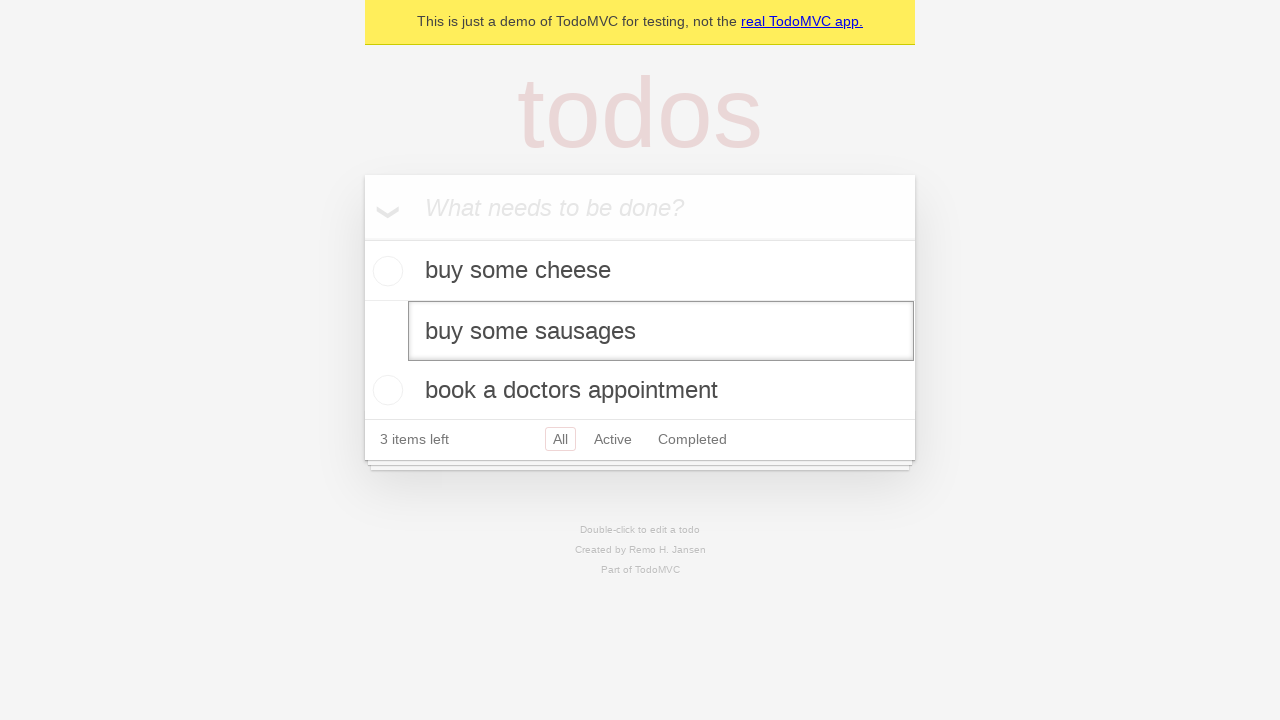

Triggered blur event on edit field to save changes
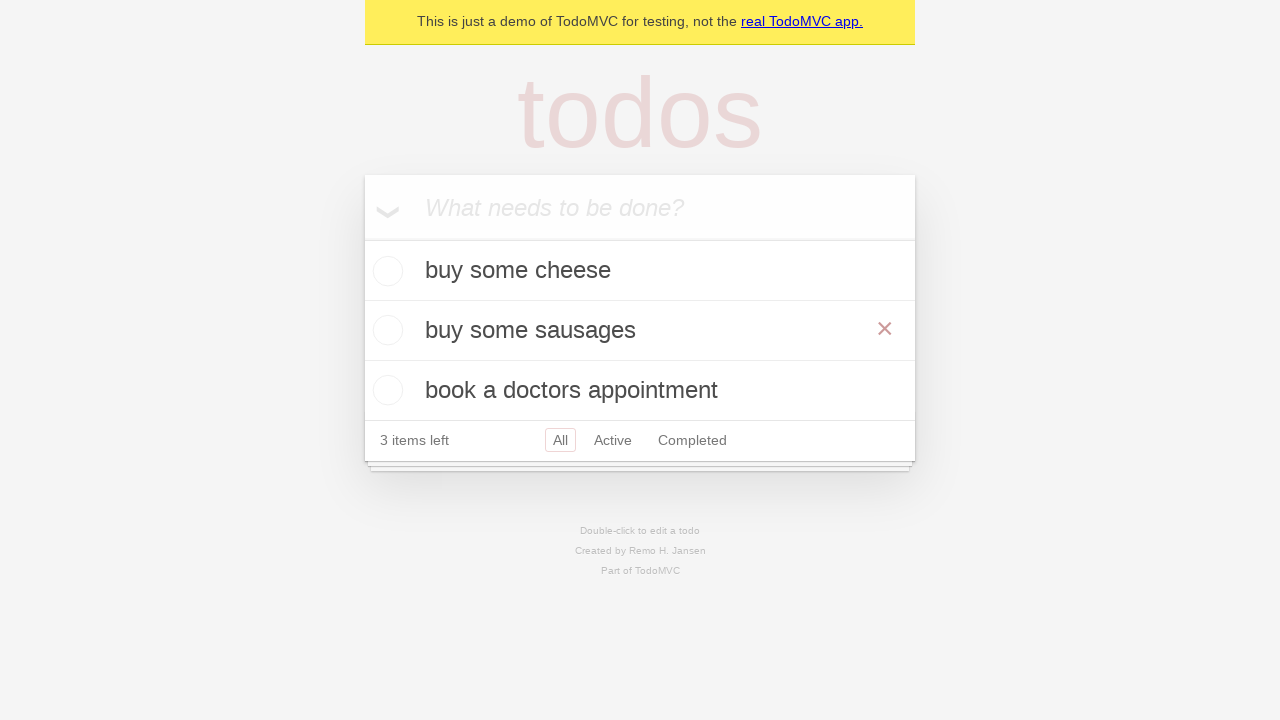

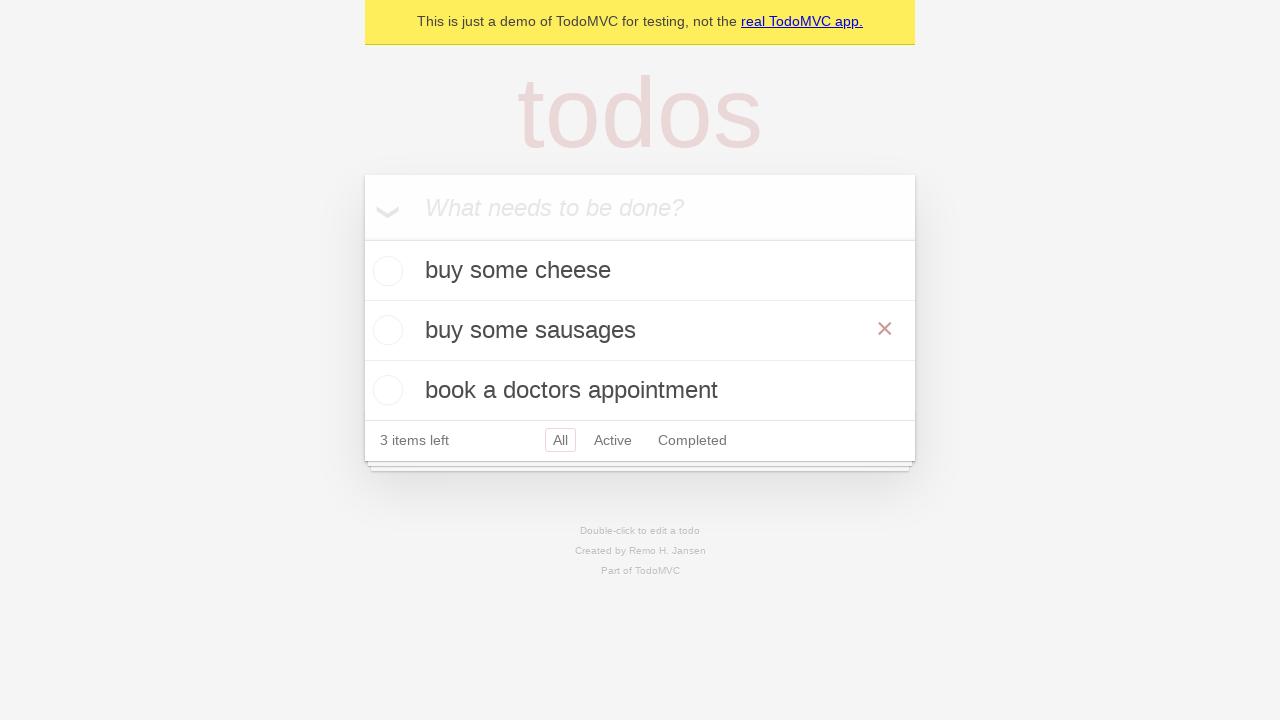